Tests a dropdown menu by verifying all available options are present

Starting URL: https://demoqa.com/select-menu

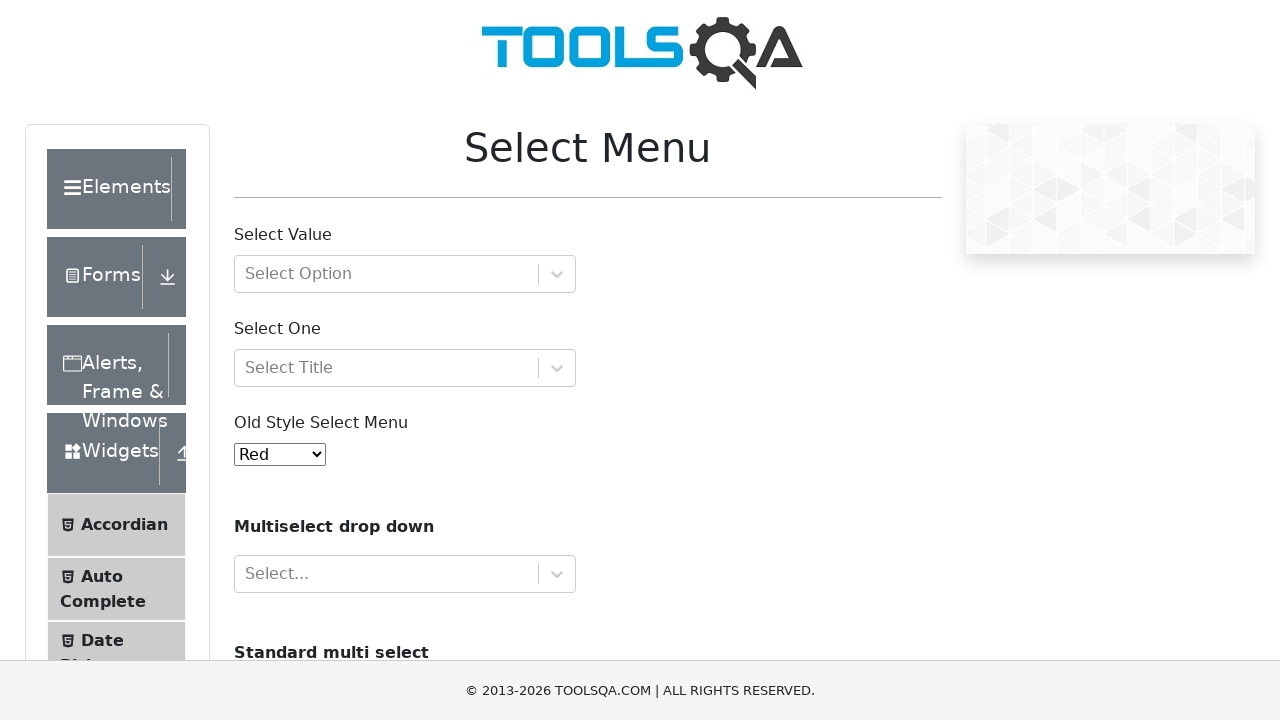

Old style select menu element loaded
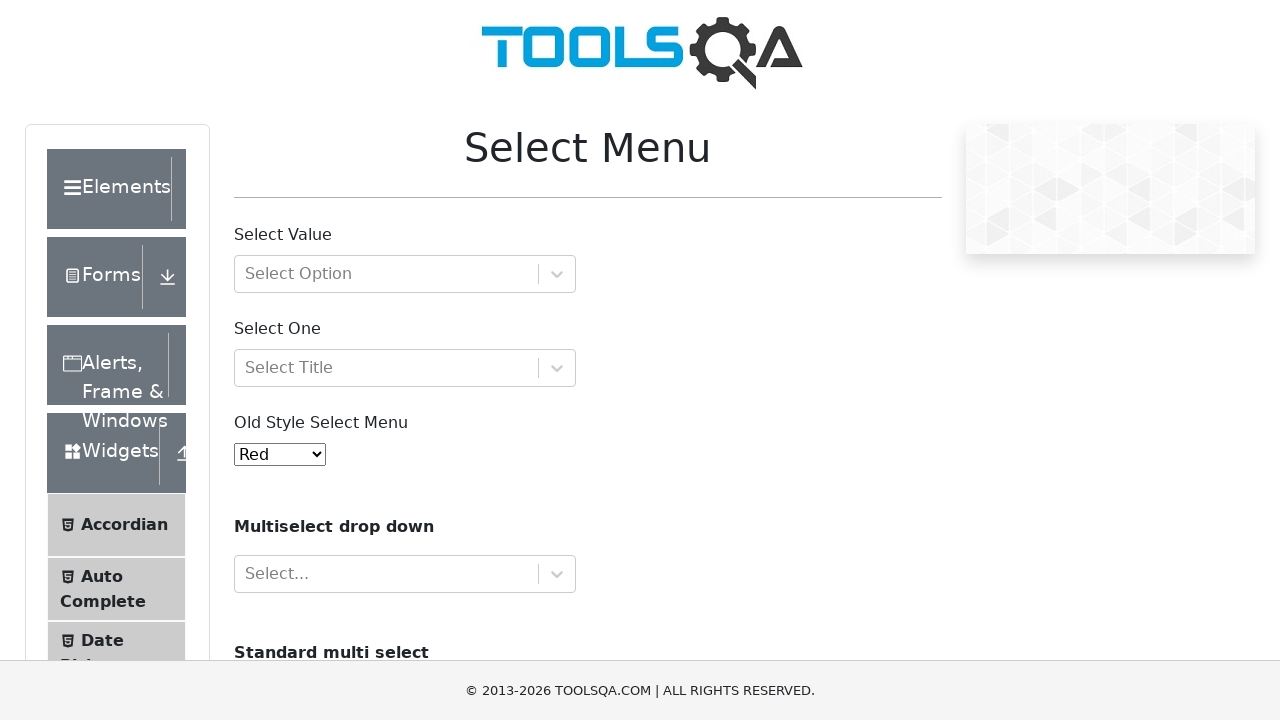

Clicked on the old style select menu dropdown at (280, 454) on #oldSelectMenu
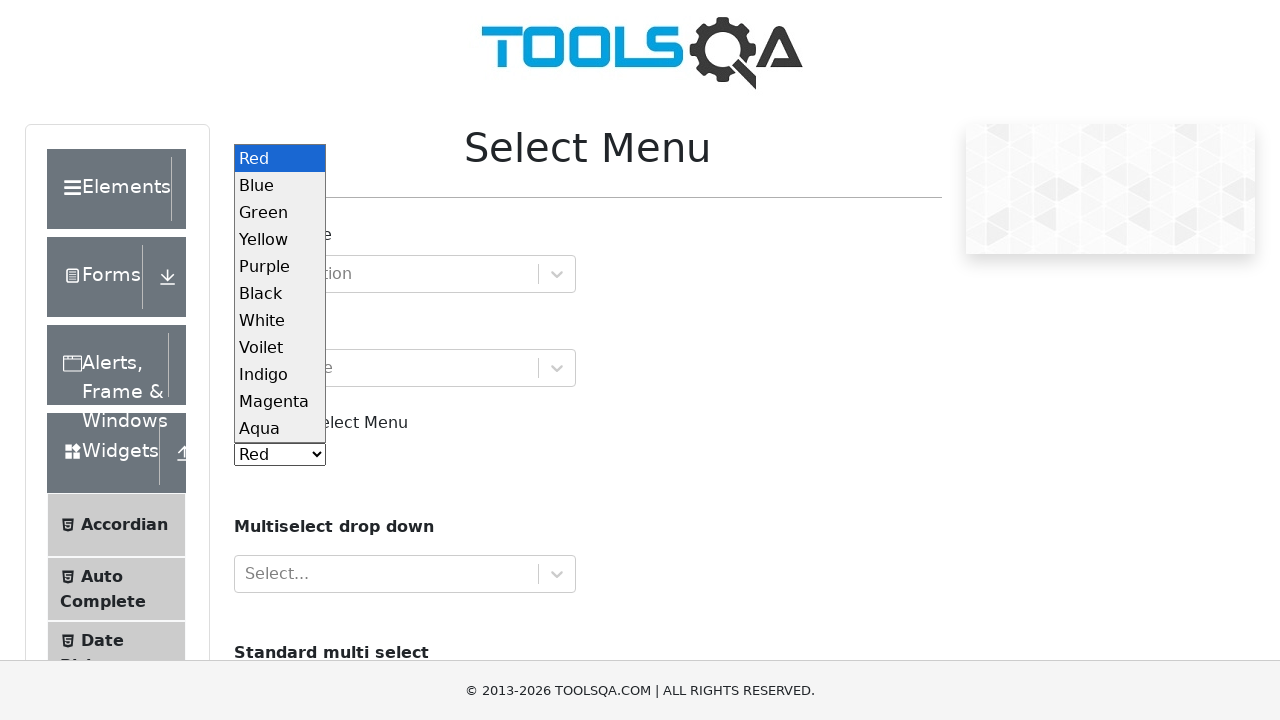

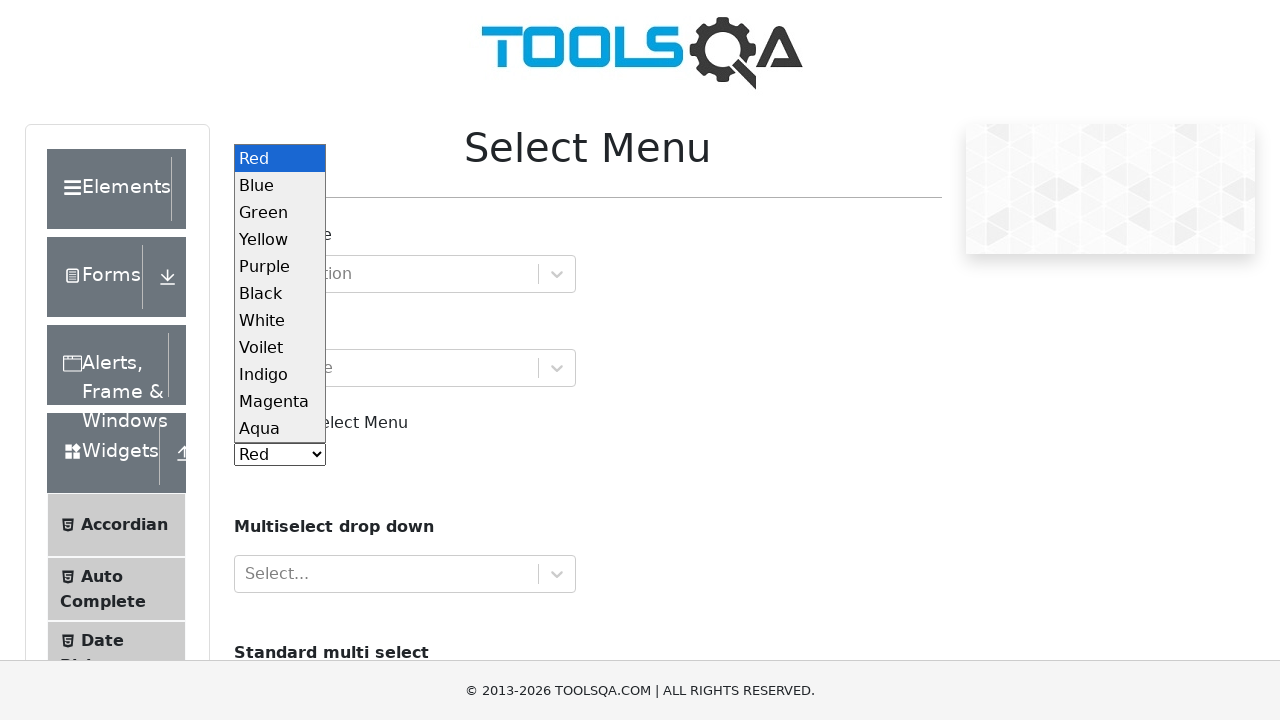